Tests checkbox interaction by clicking on two checkboxes to toggle their states

Starting URL: https://the-internet.herokuapp.com/checkboxes

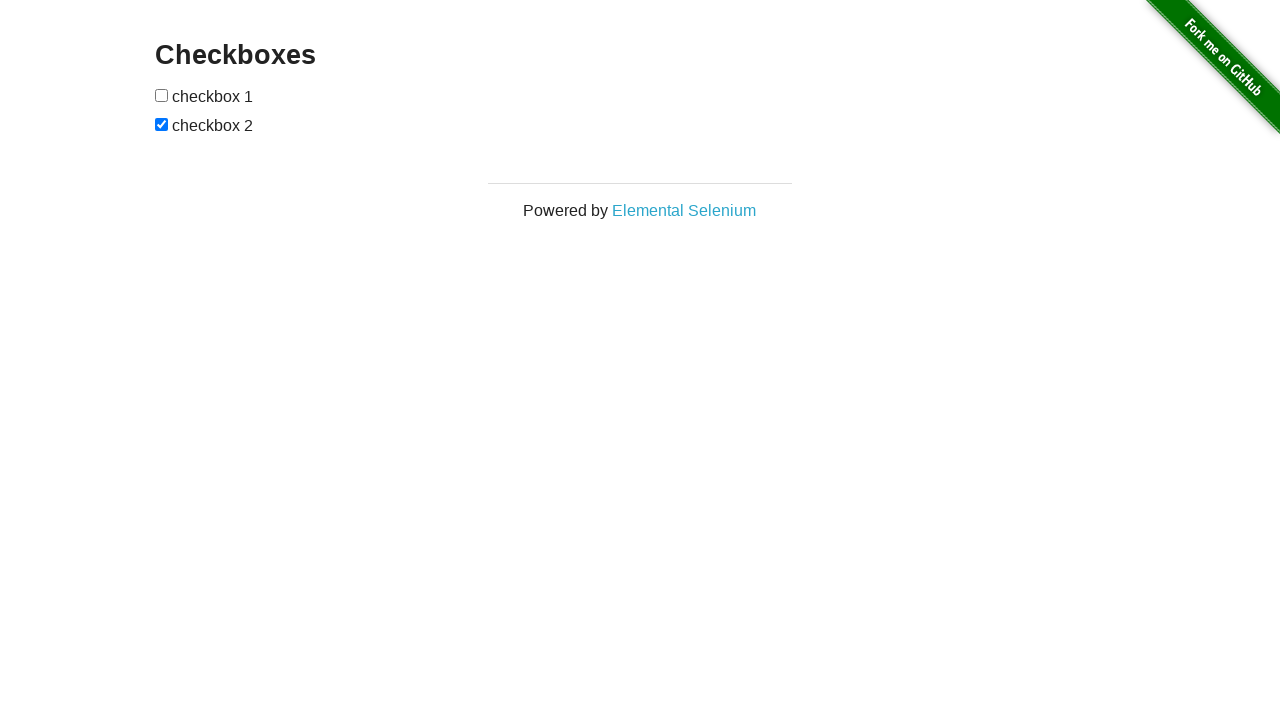

Clicked the first checkbox to toggle its state at (162, 95) on input[type='checkbox']:nth-of-type(1)
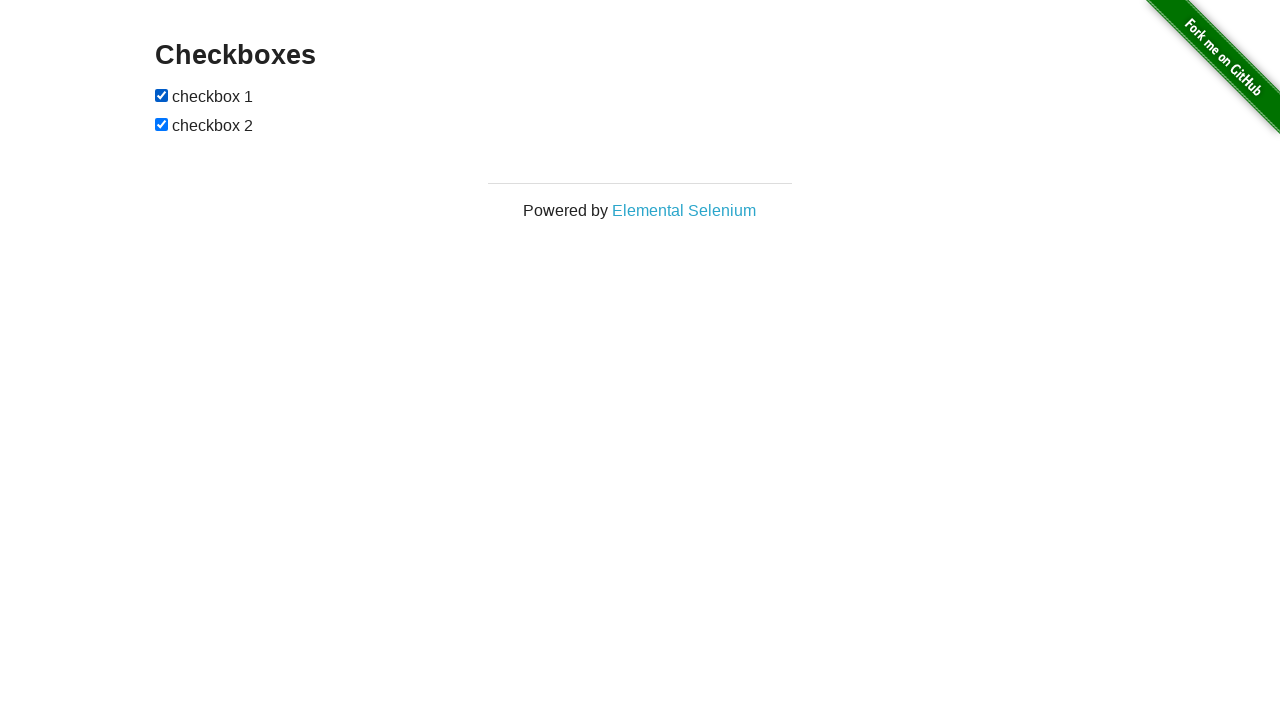

Clicked the second checkbox to toggle its state at (162, 124) on input[type='checkbox']:nth-of-type(2)
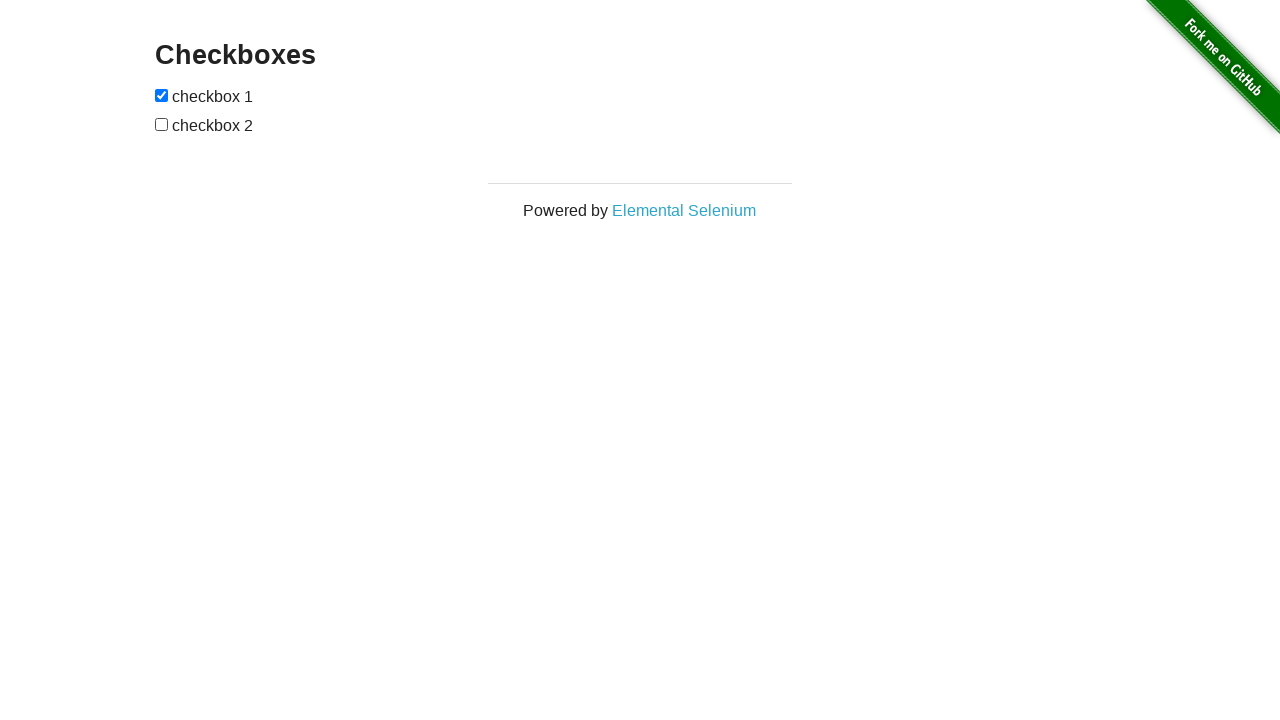

Located the first checkbox element
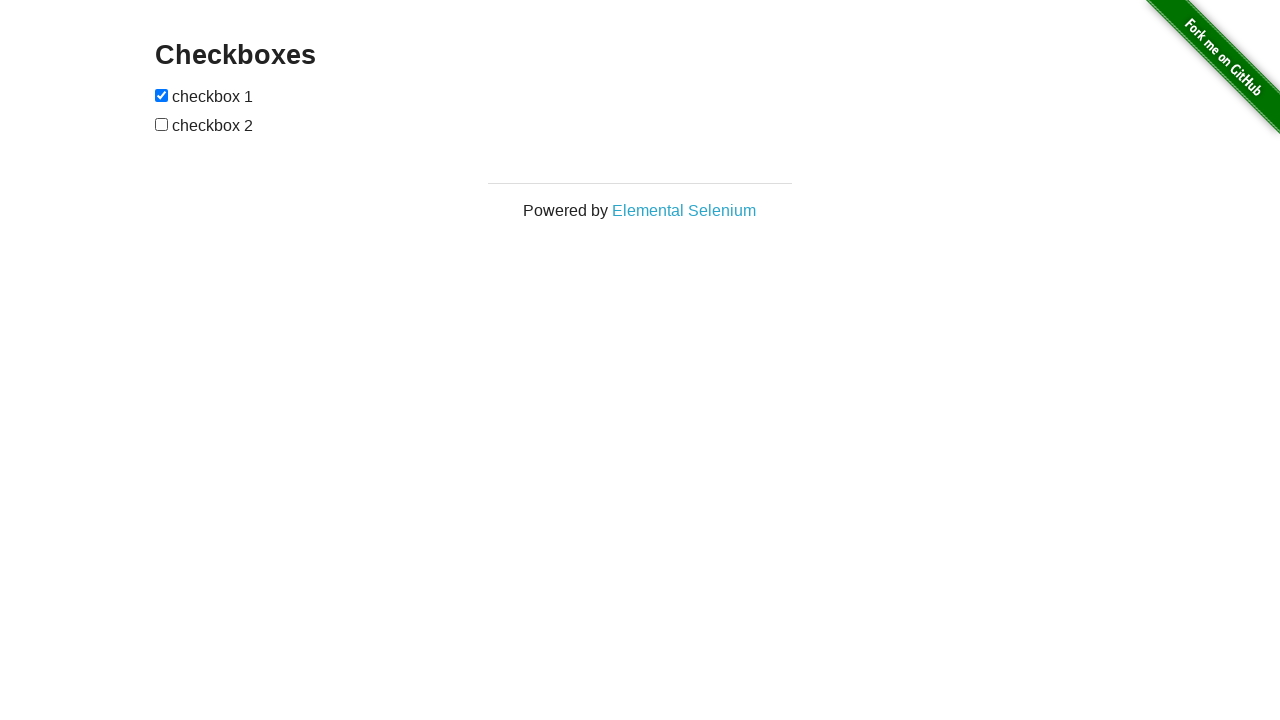

Located the second checkbox element
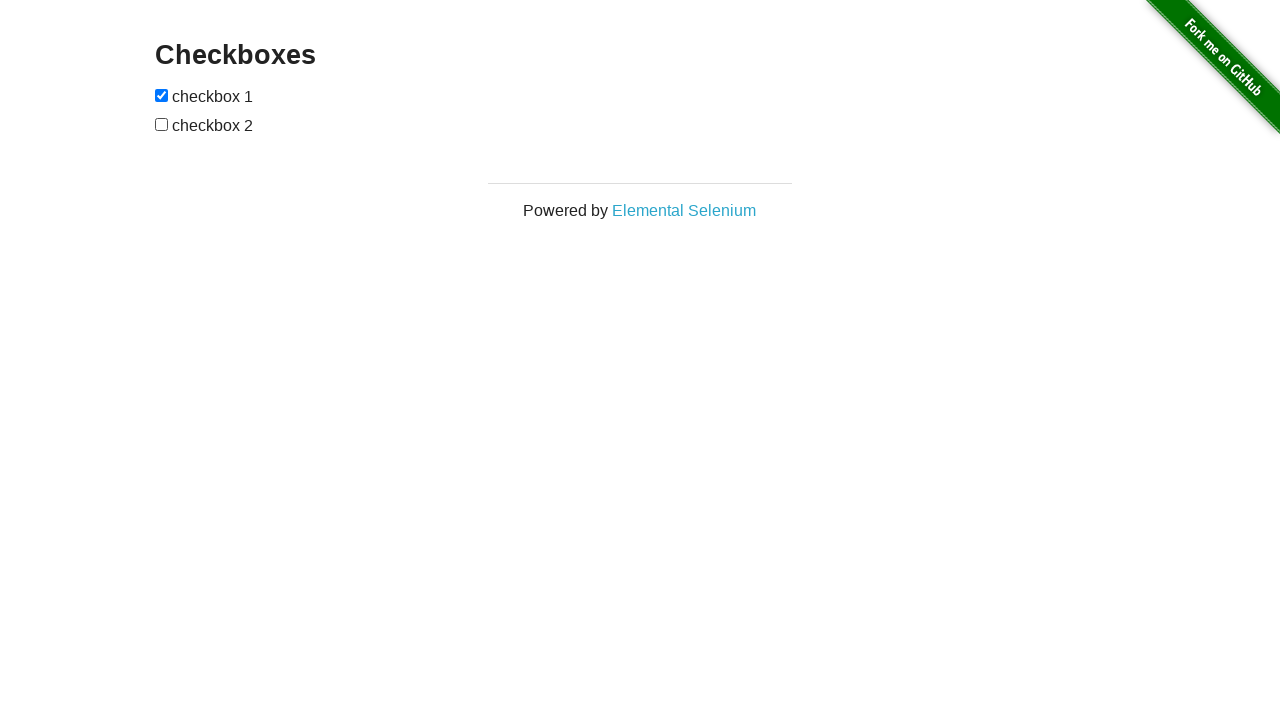

Verified that the first checkbox is selected
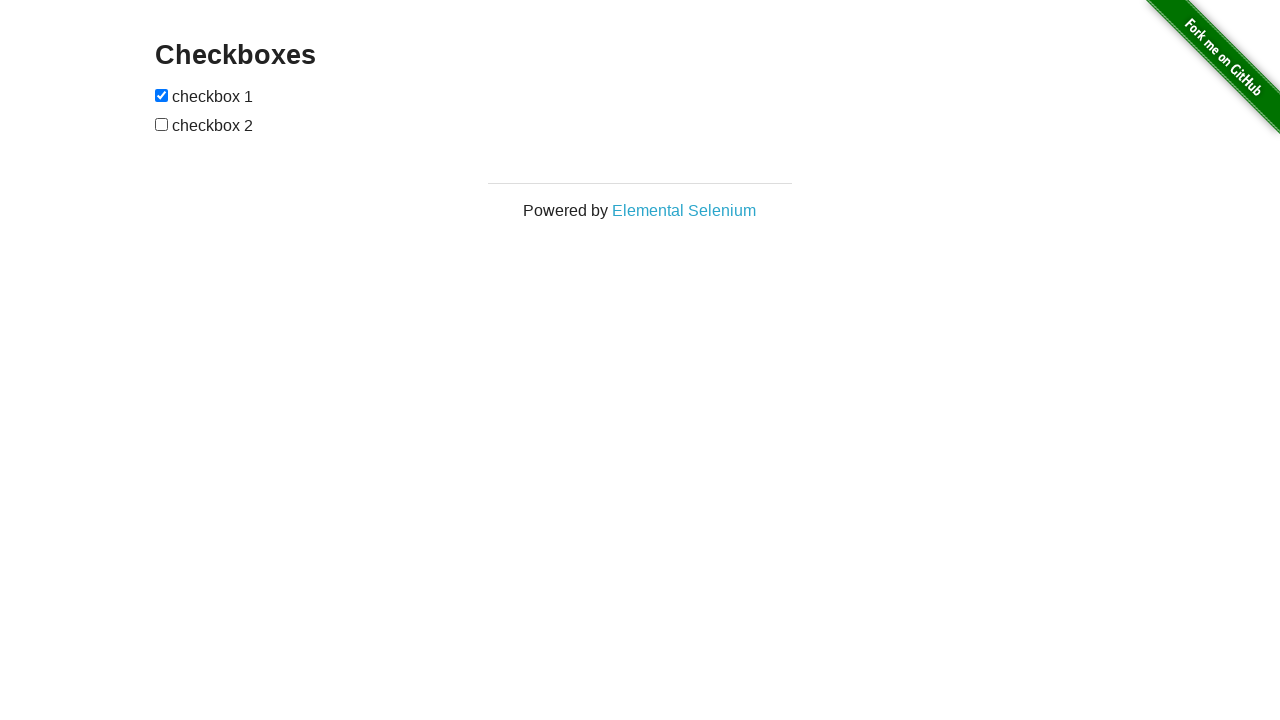

Verified that the second checkbox is deselected
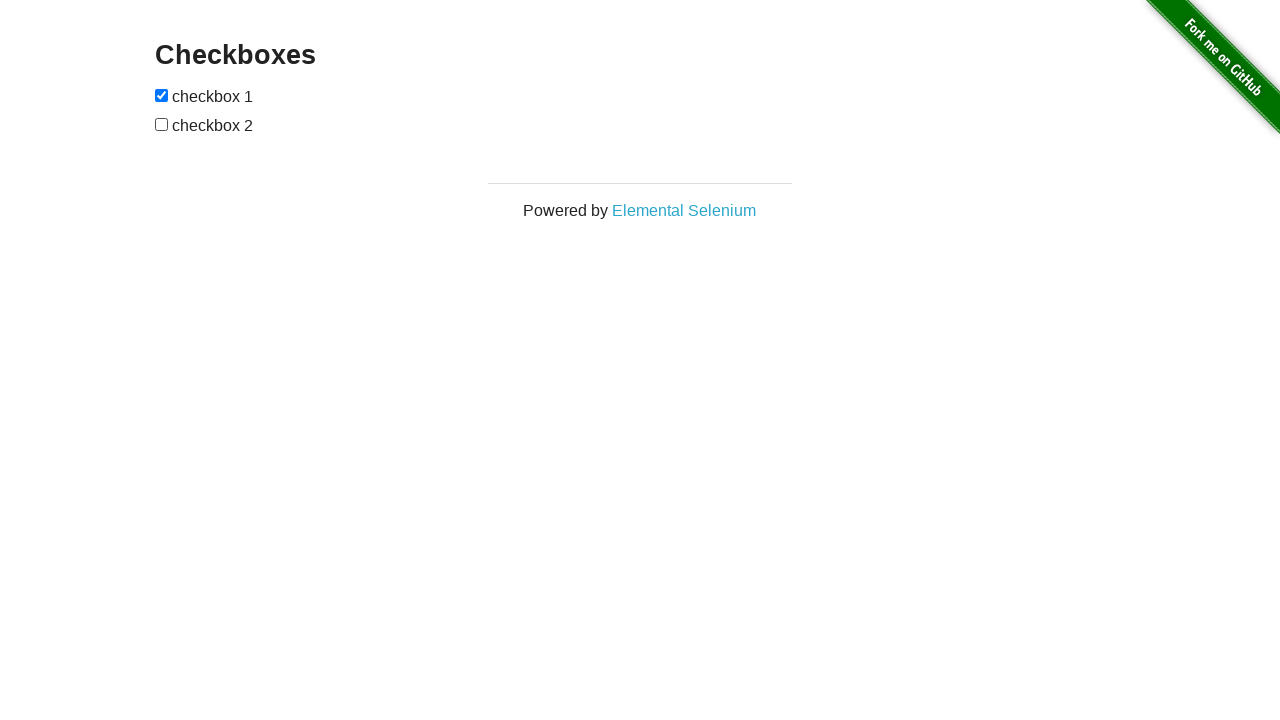

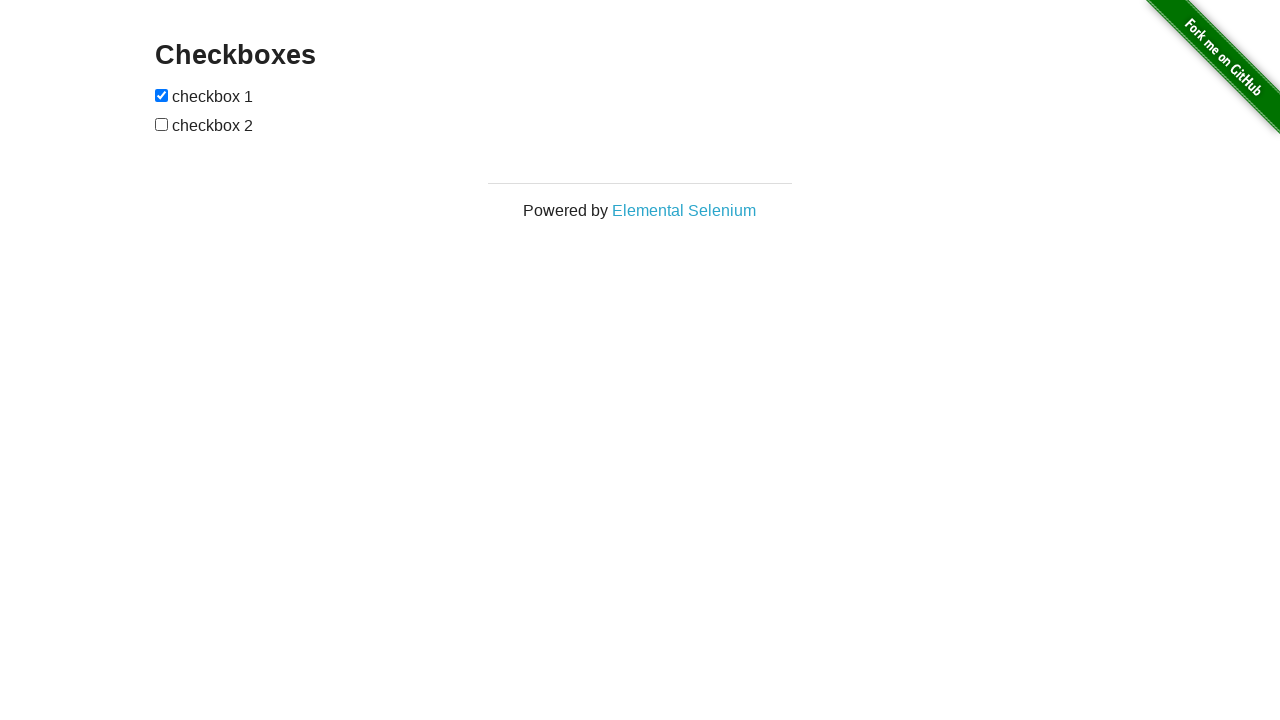